Tests the registration form on a demo login page by clicking the register link, filling in username and password fields, and submitting the form to verify error/success messages.

Starting URL: https://anatoly-karpovich.github.io/demo-login-form/

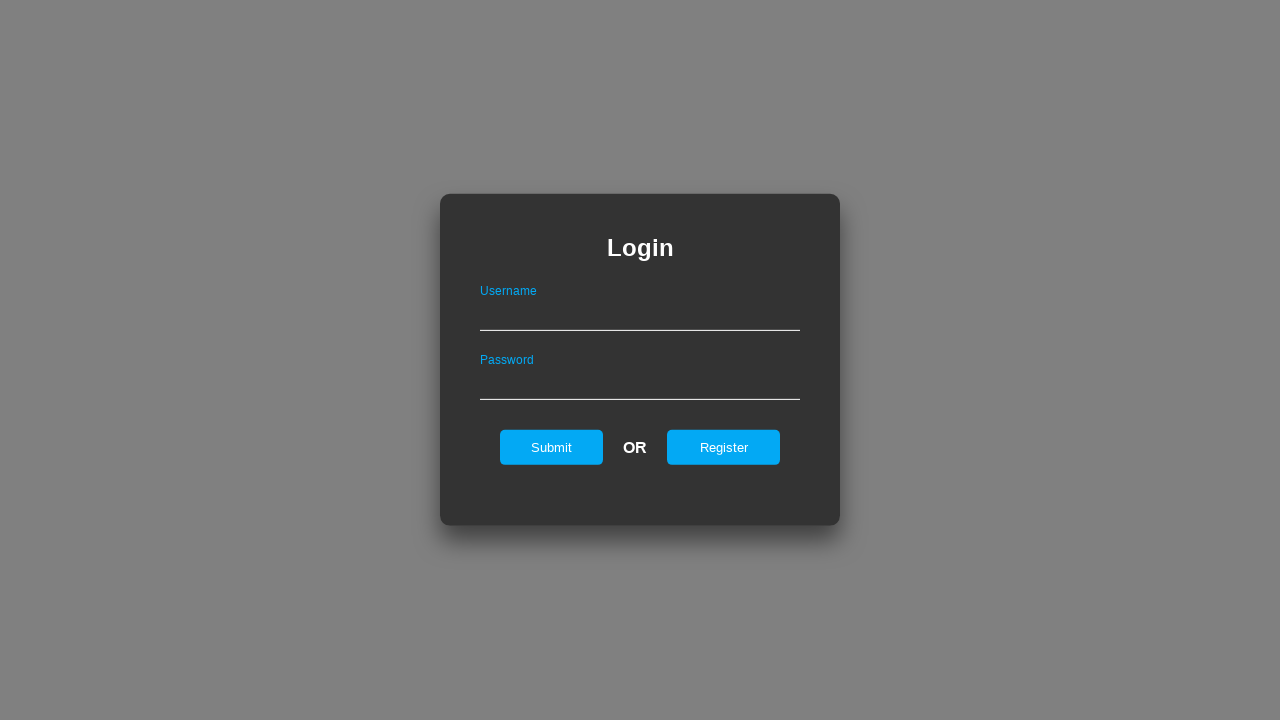

Clicked register link to show registration form at (724, 447) on #registerOnLogin
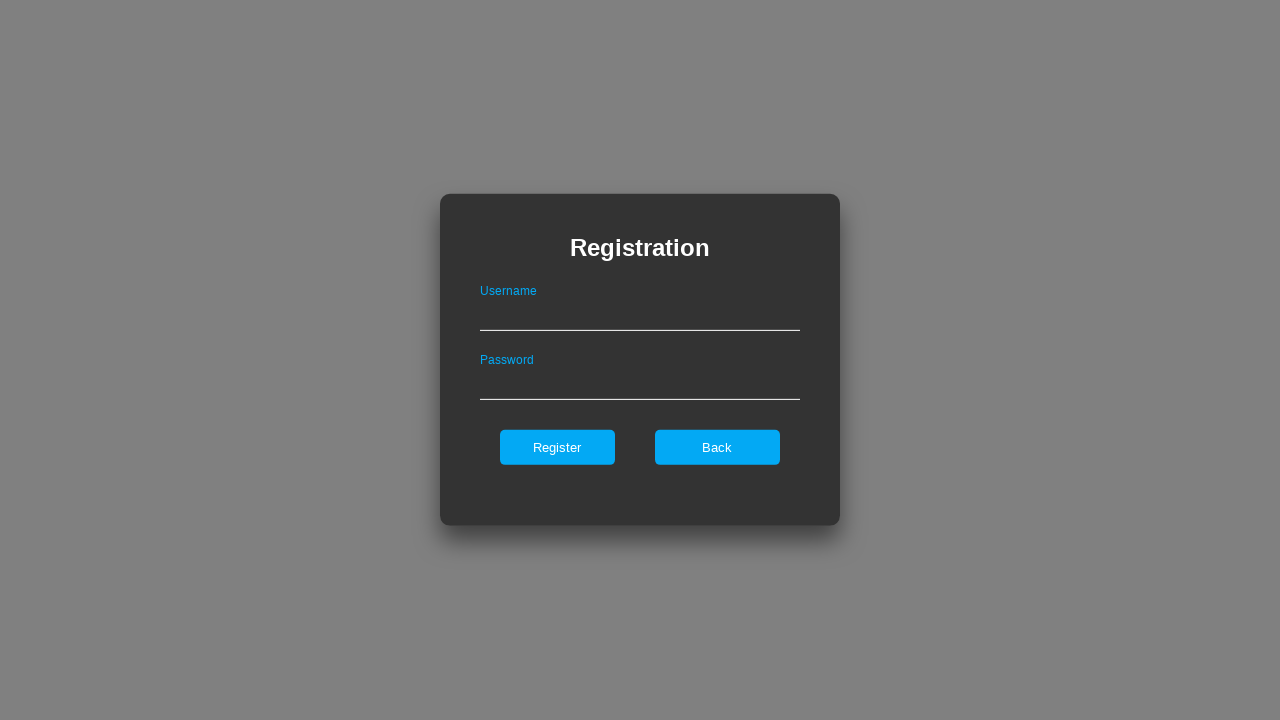

Register button is visible
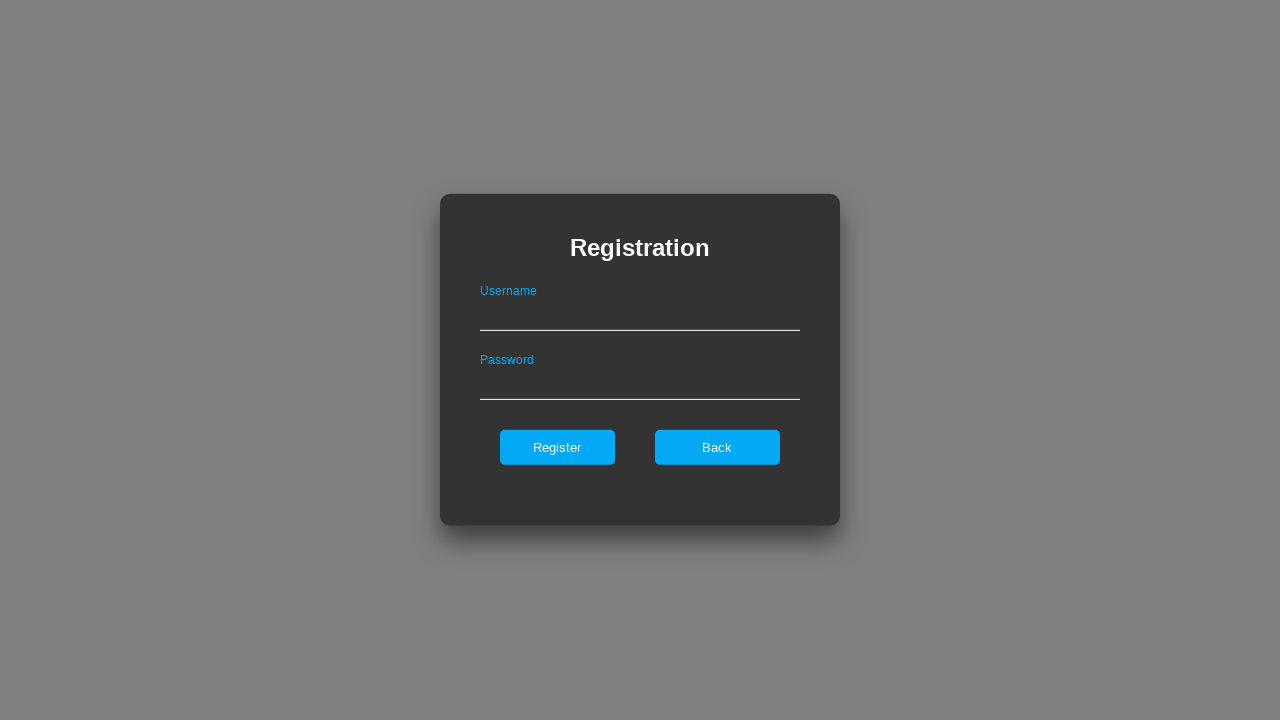

Filled username field with 'testuser2024' on #userNameOnRegister
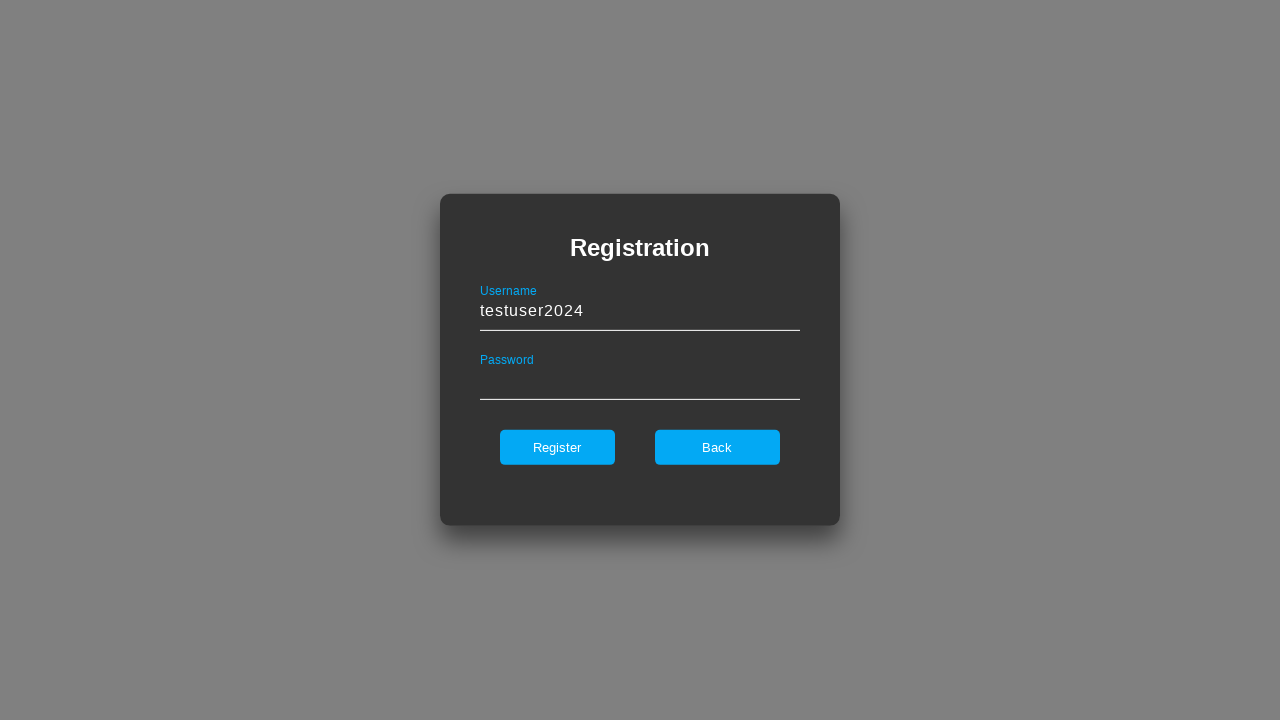

Filled password field with 'SecurePass123!' on #passwordOnRegister
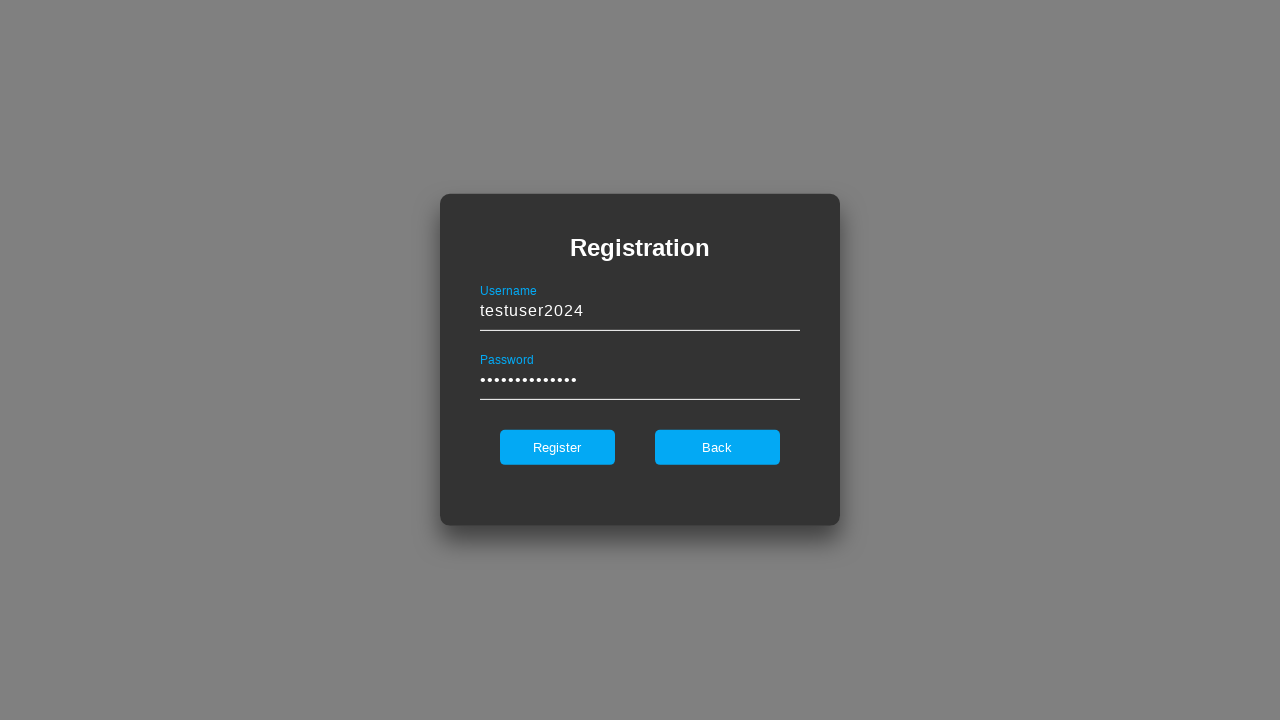

Clicked register button to submit form at (557, 447) on #register
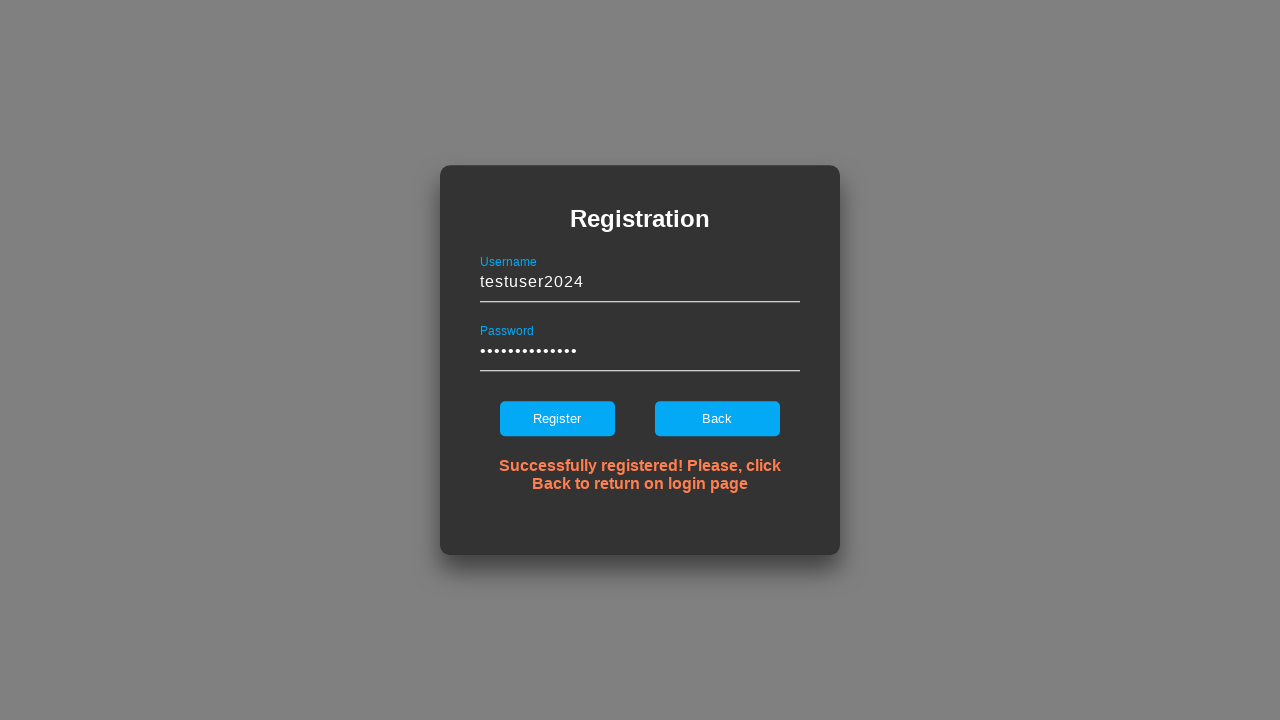

Error/success message notification appeared
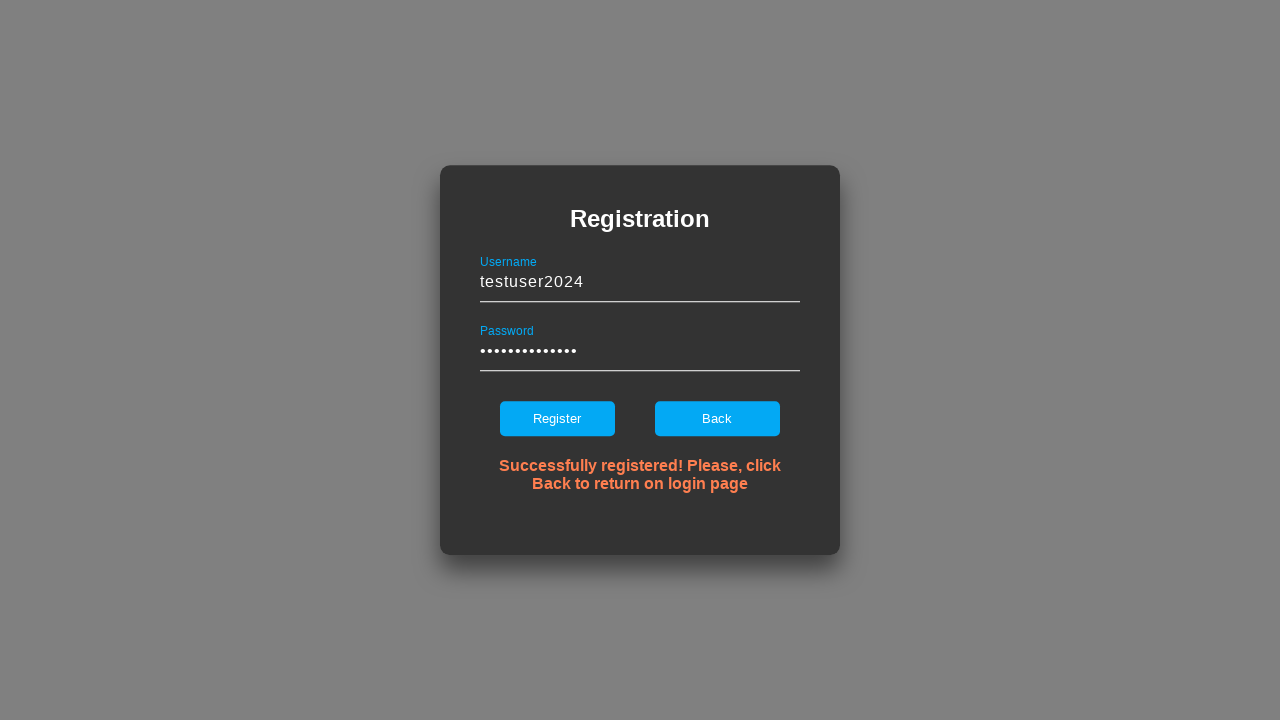

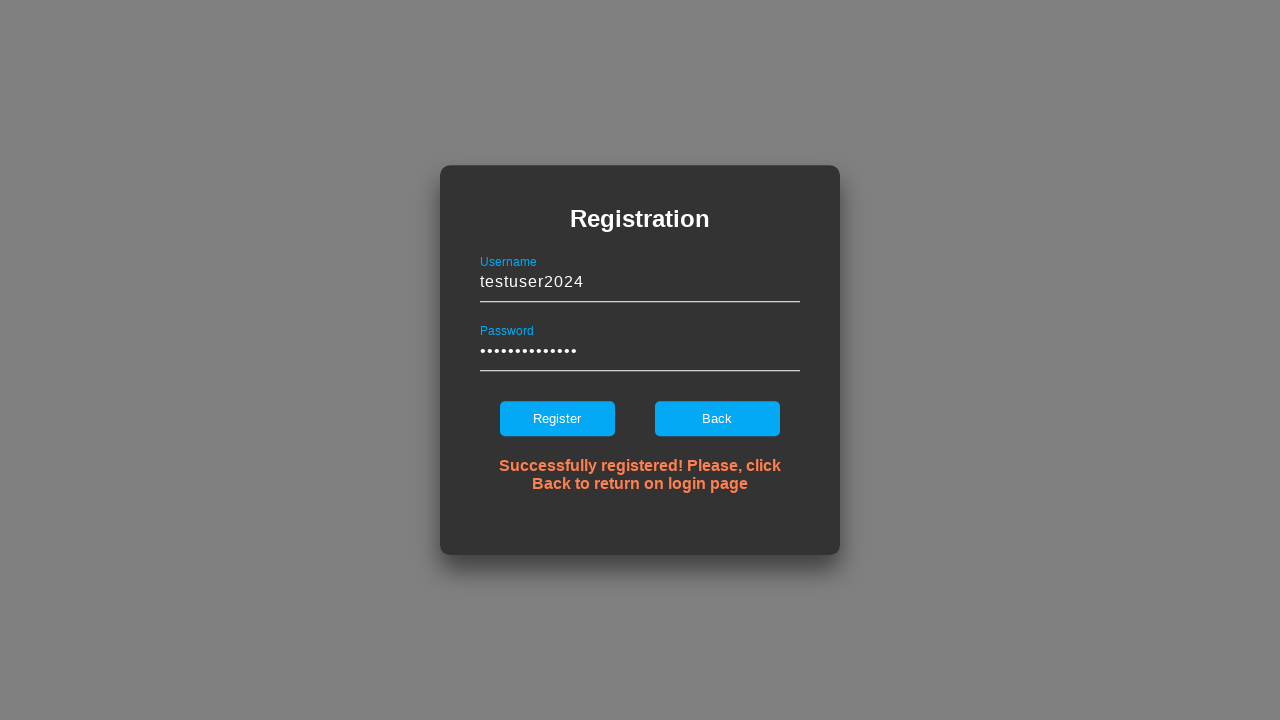